Tests TodoMVC app by adding a todo item, verifying it appears, hovering to reveal delete button, deleting the item, and verifying it's removed

Starting URL: https://demo.playwright.dev/todomvc

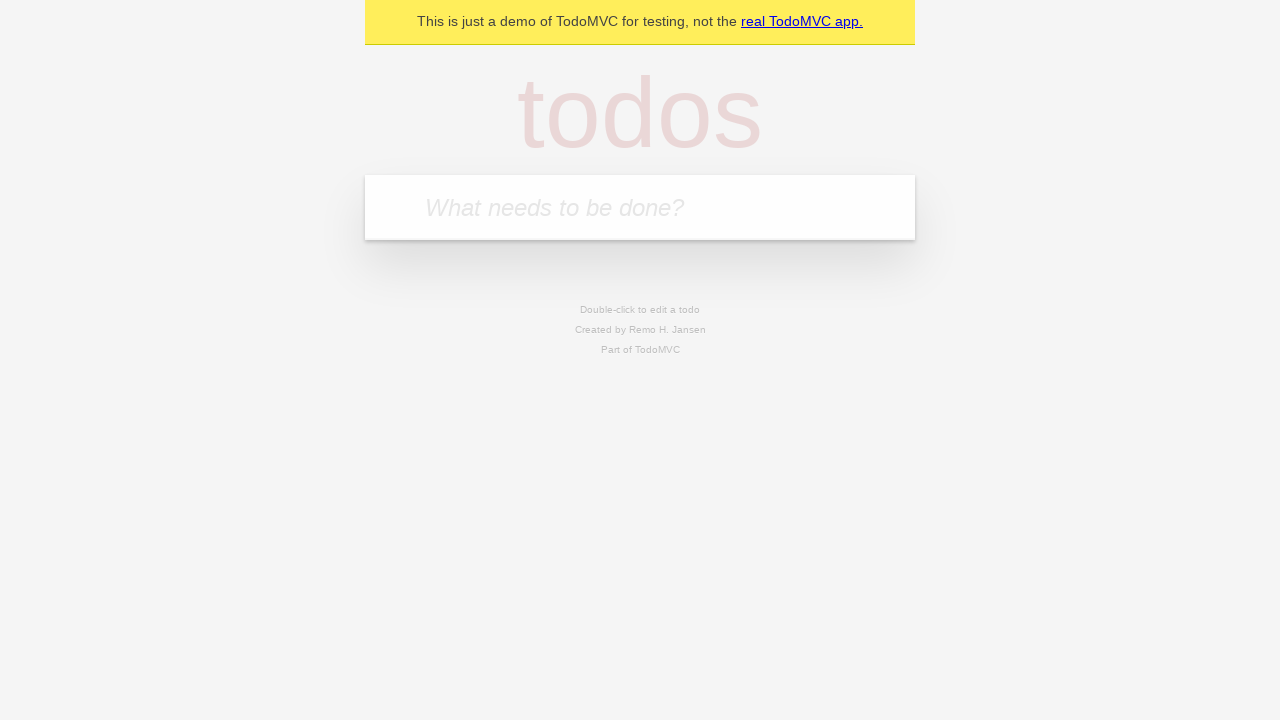

Filled new todo input with 'Buy milk' on .new-todo
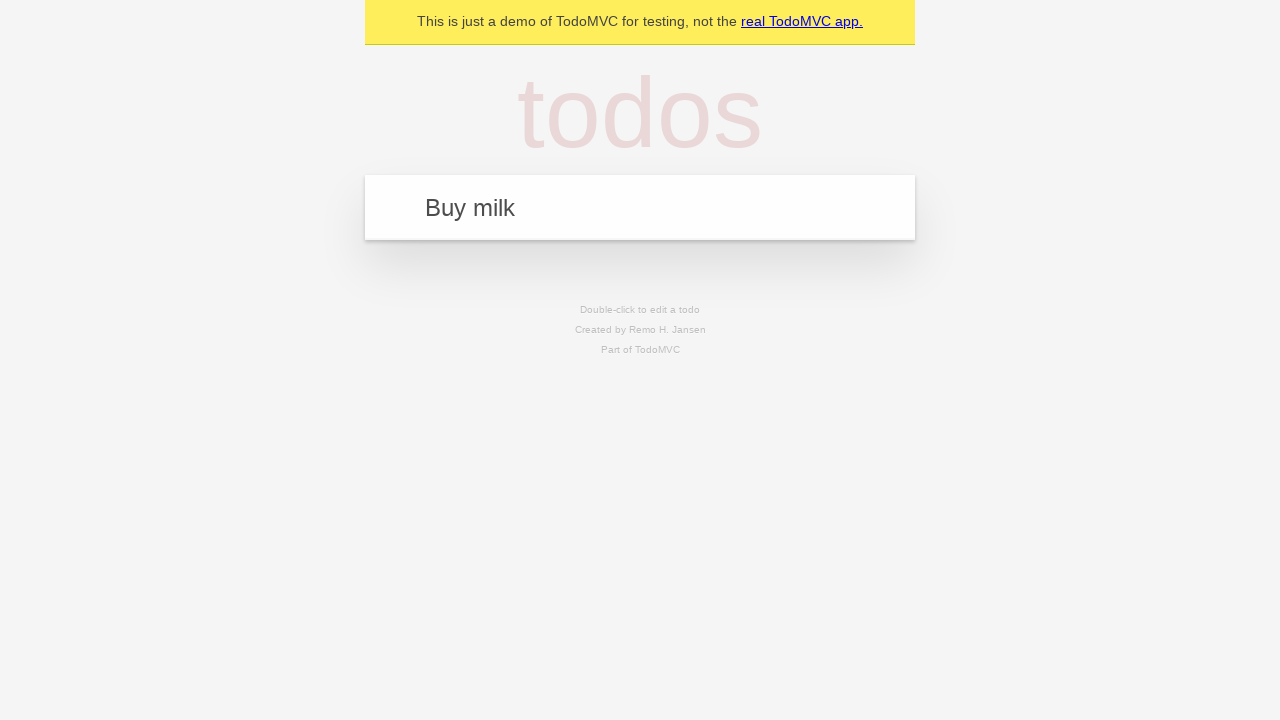

Pressed Enter to add the todo item on .new-todo
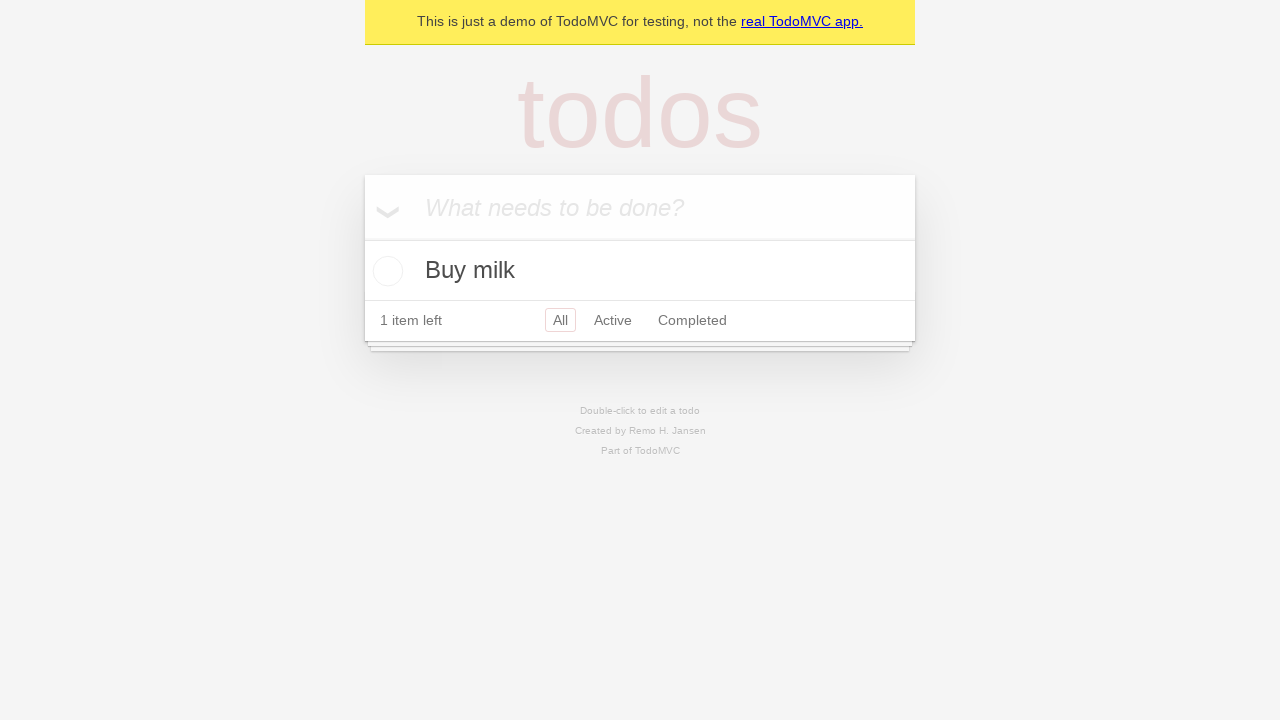

Located todo list items
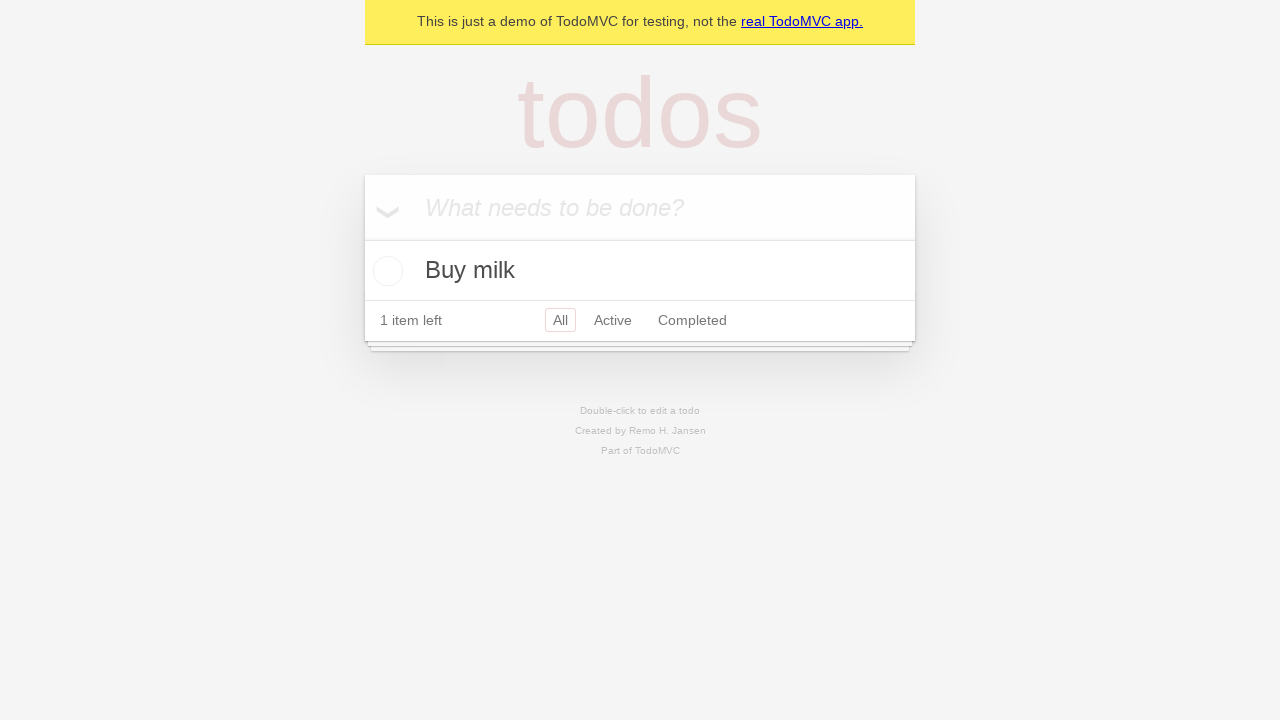

Verified that exactly 1 todo item exists
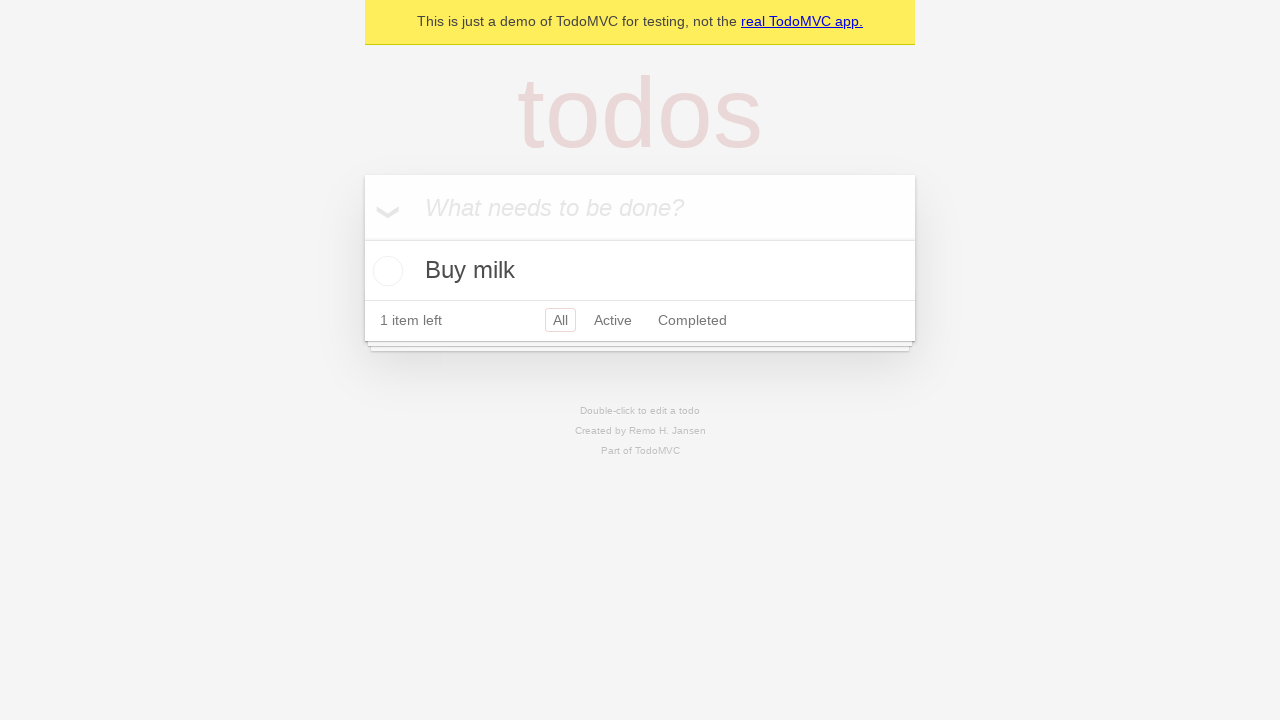

Verified that the todo item text is 'Buy milk'
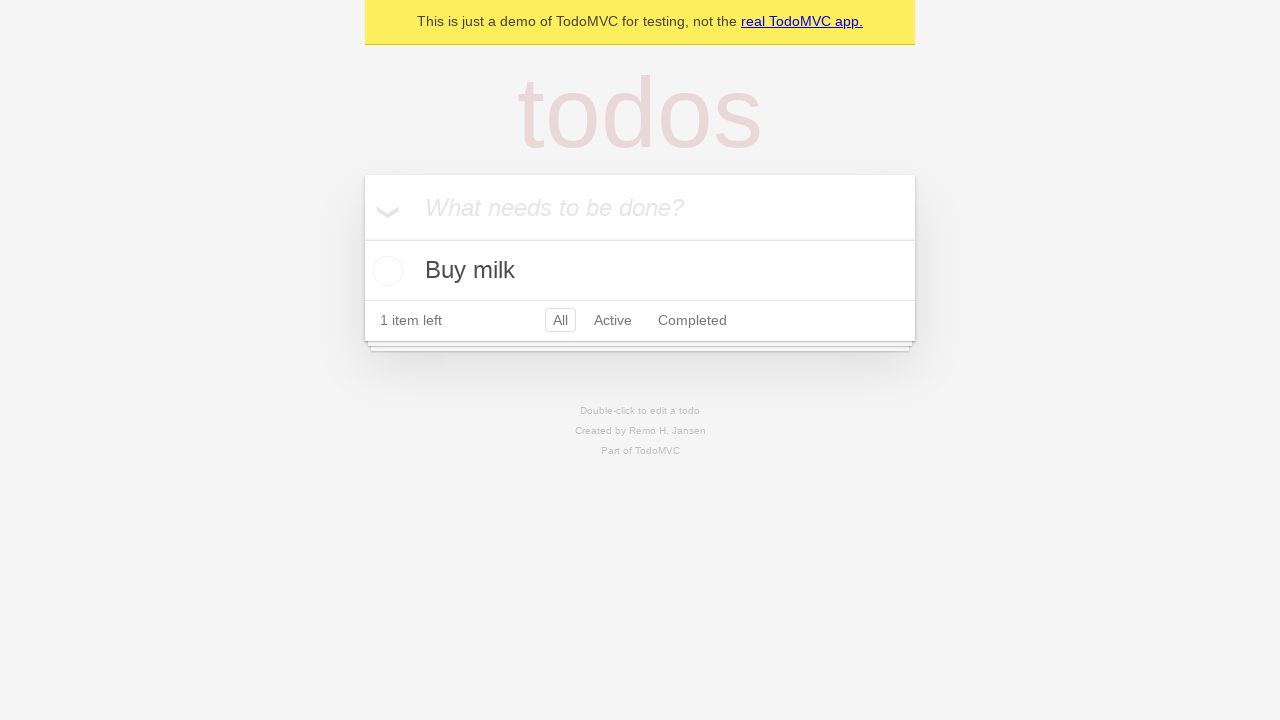

Hovered over the todo item to reveal delete button at (640, 271) on .todo-list li >> nth=0
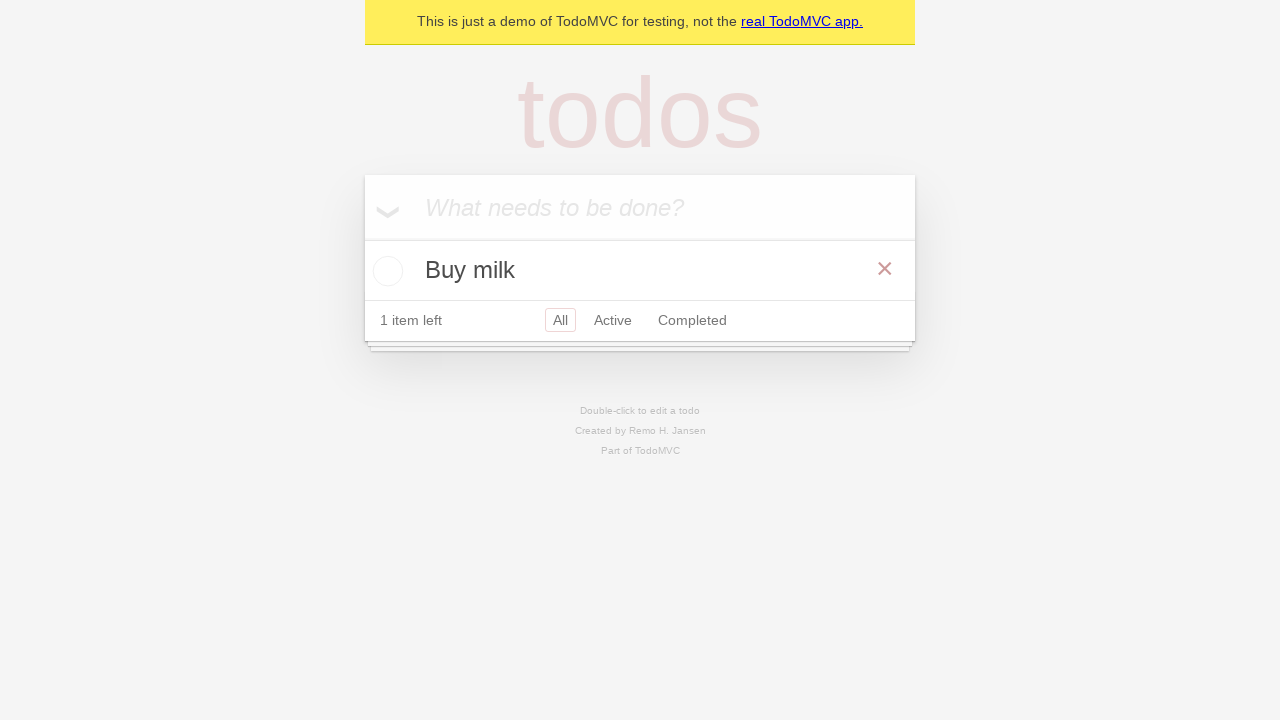

Verified that the delete button is visible
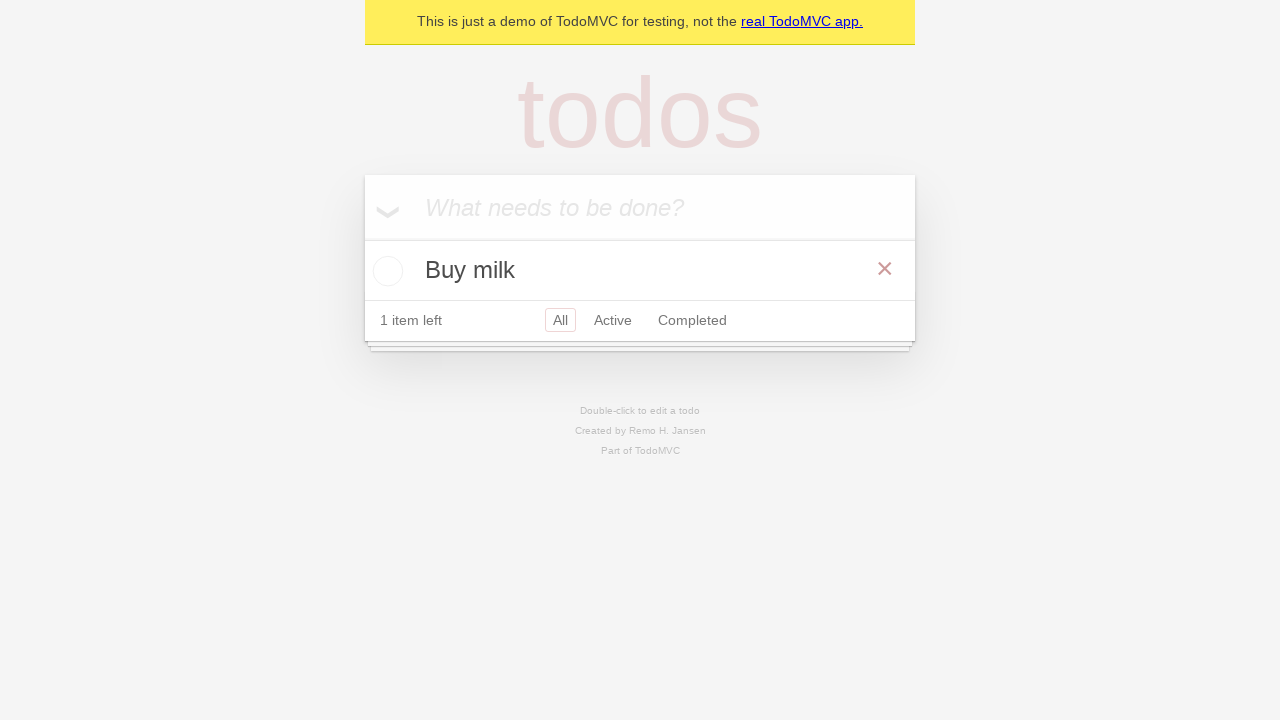

Clicked the delete button to remove the todo item at (885, 269) on .todo-list li >> nth=0 >> button[class=destroy]
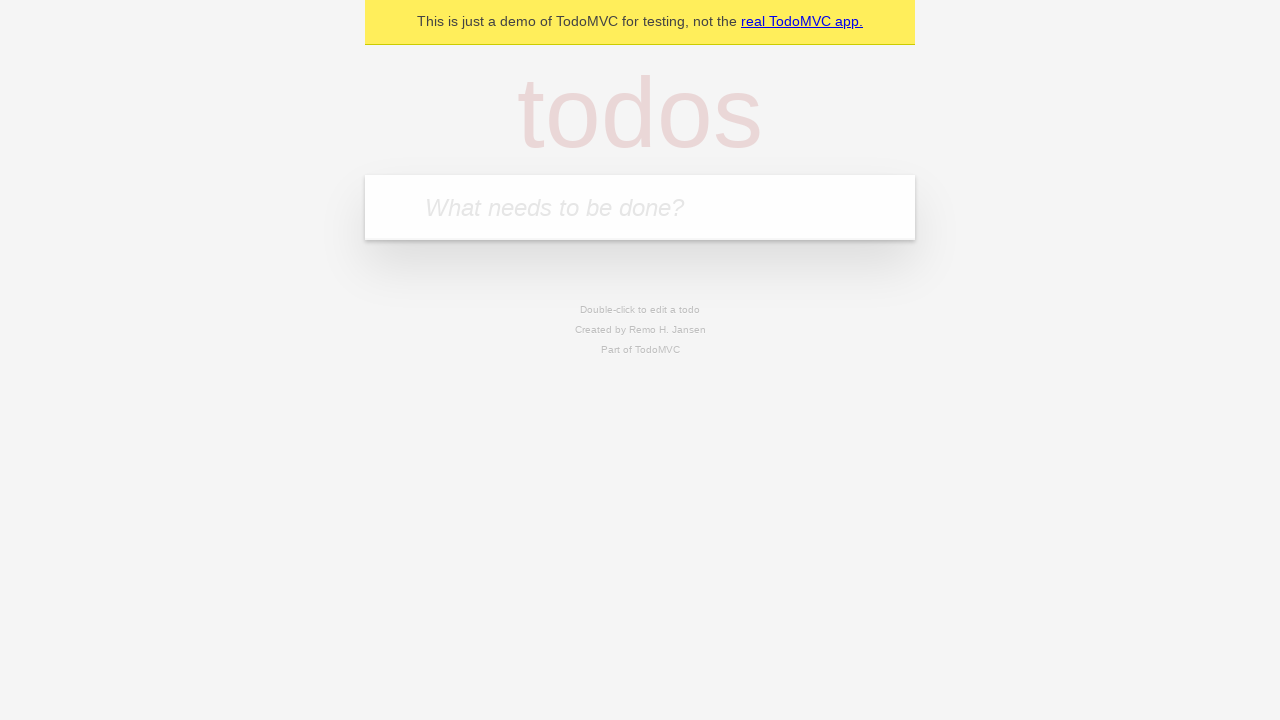

Verified that the todo item has been deleted
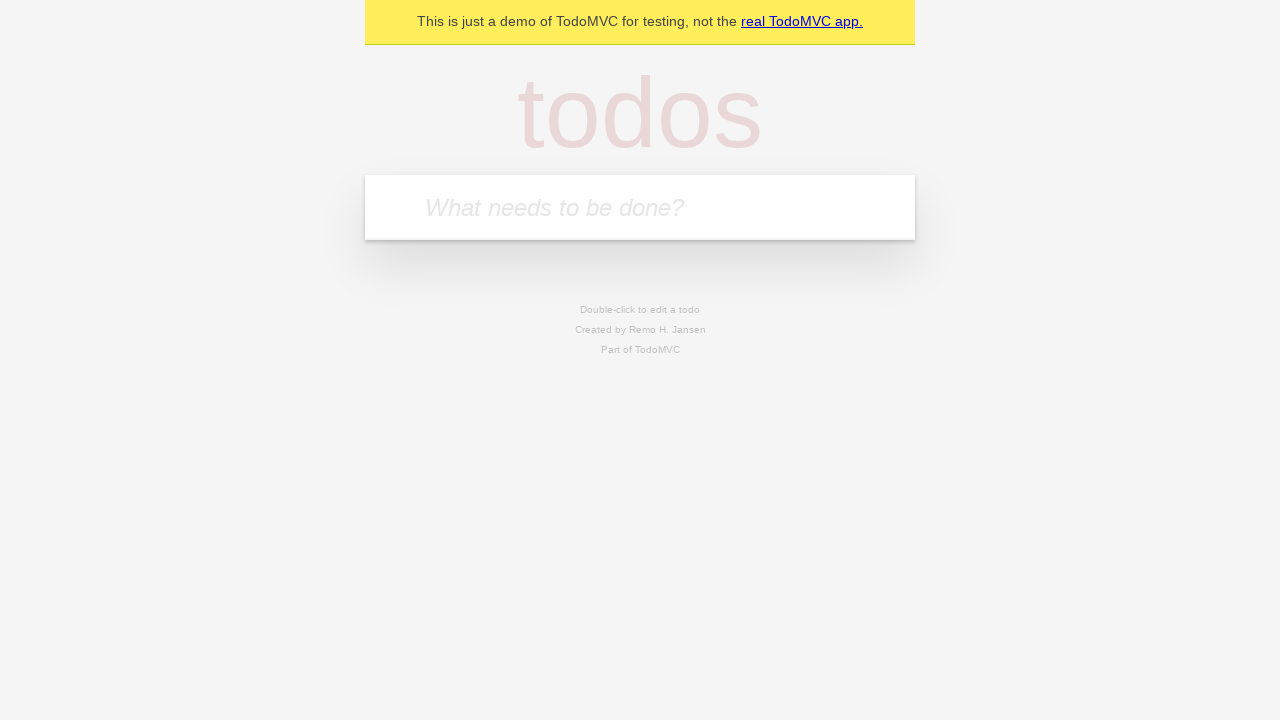

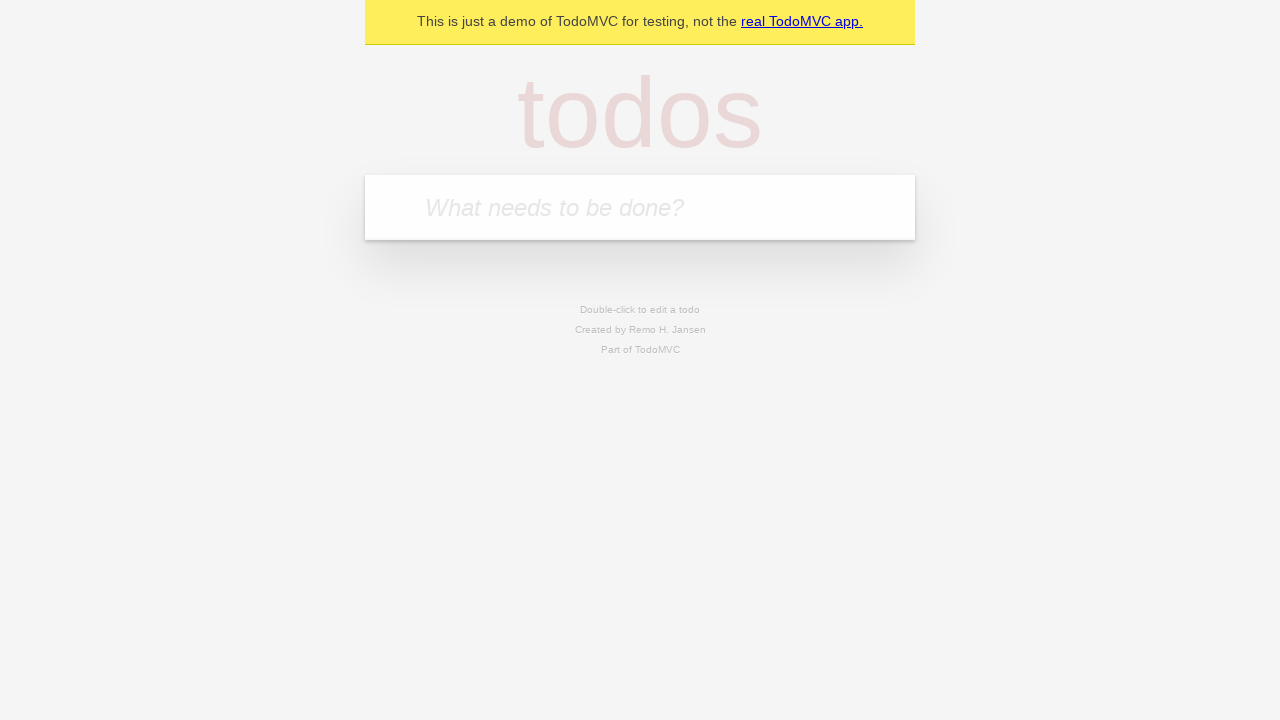